Opens the Wrike homepage and verifies that the page loads correctly by checking the page title contains expected text.

Starting URL: https://www.wrike.com/

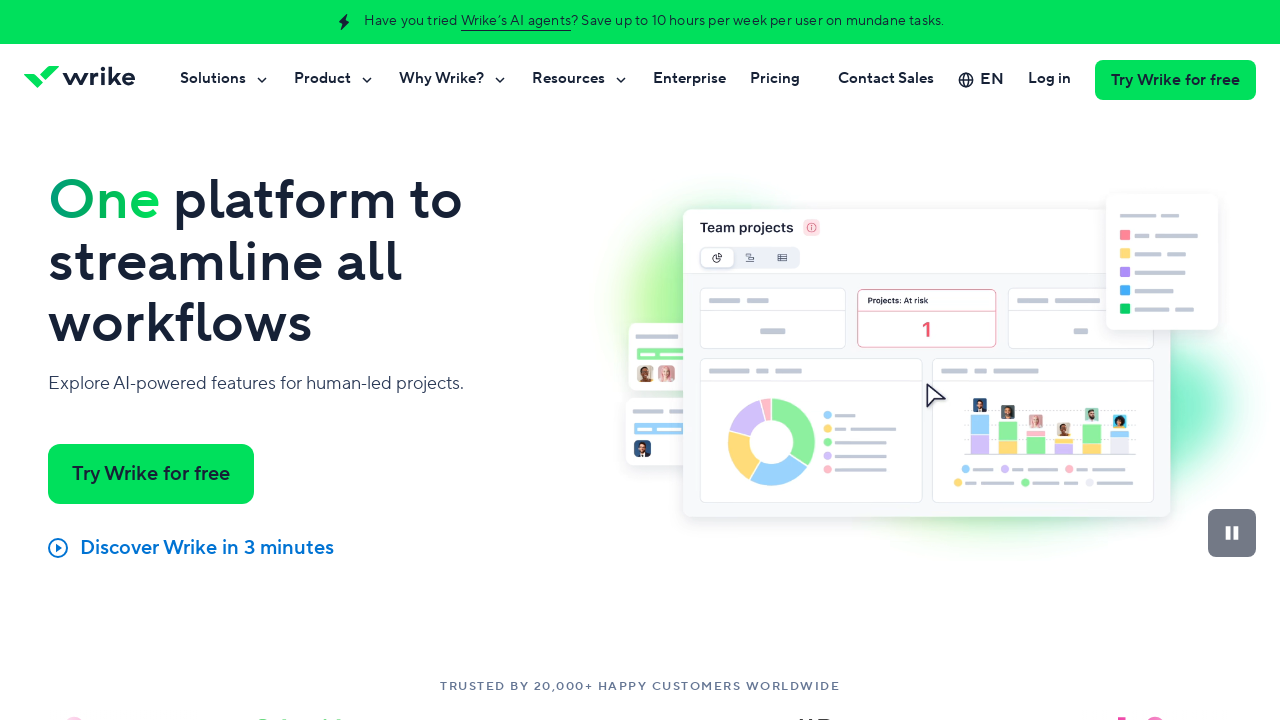

Waited for page DOM content to load
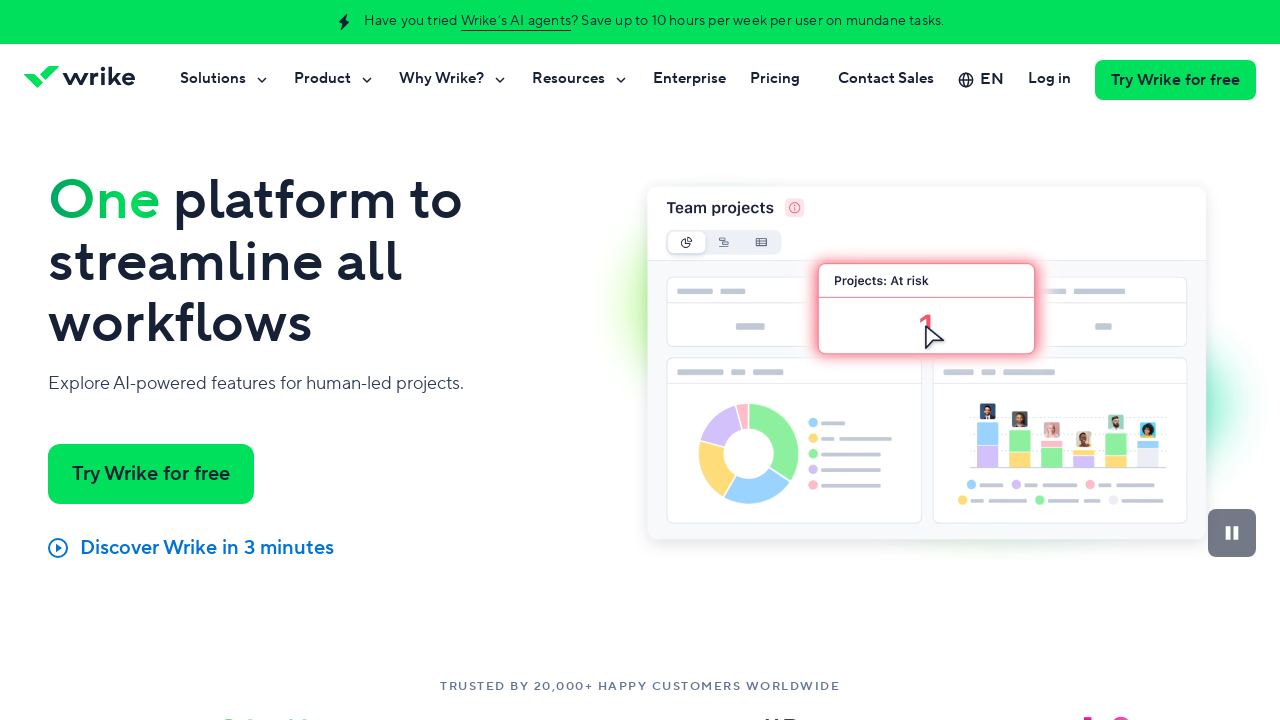

Verified page title contains 'Wrike'
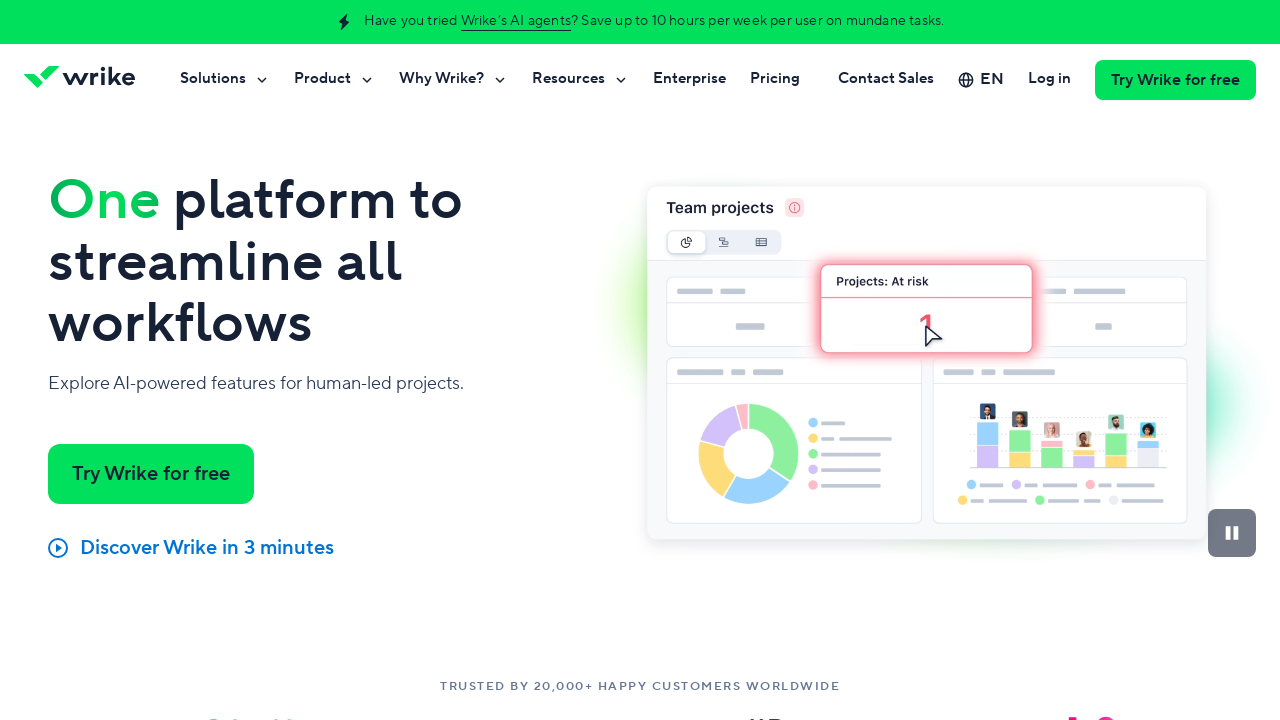

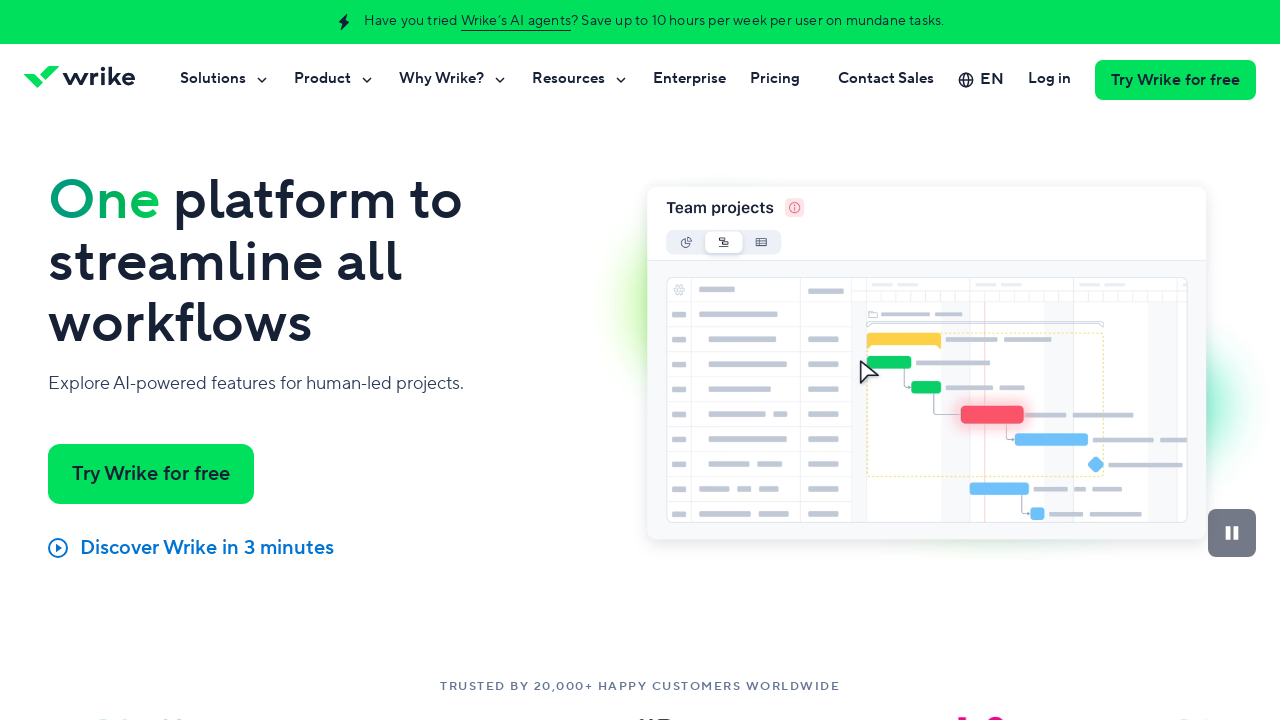